Tests horizontal slider by moving it using arrow keys

Starting URL: http://the-internet.herokuapp.com/horizontal_slider

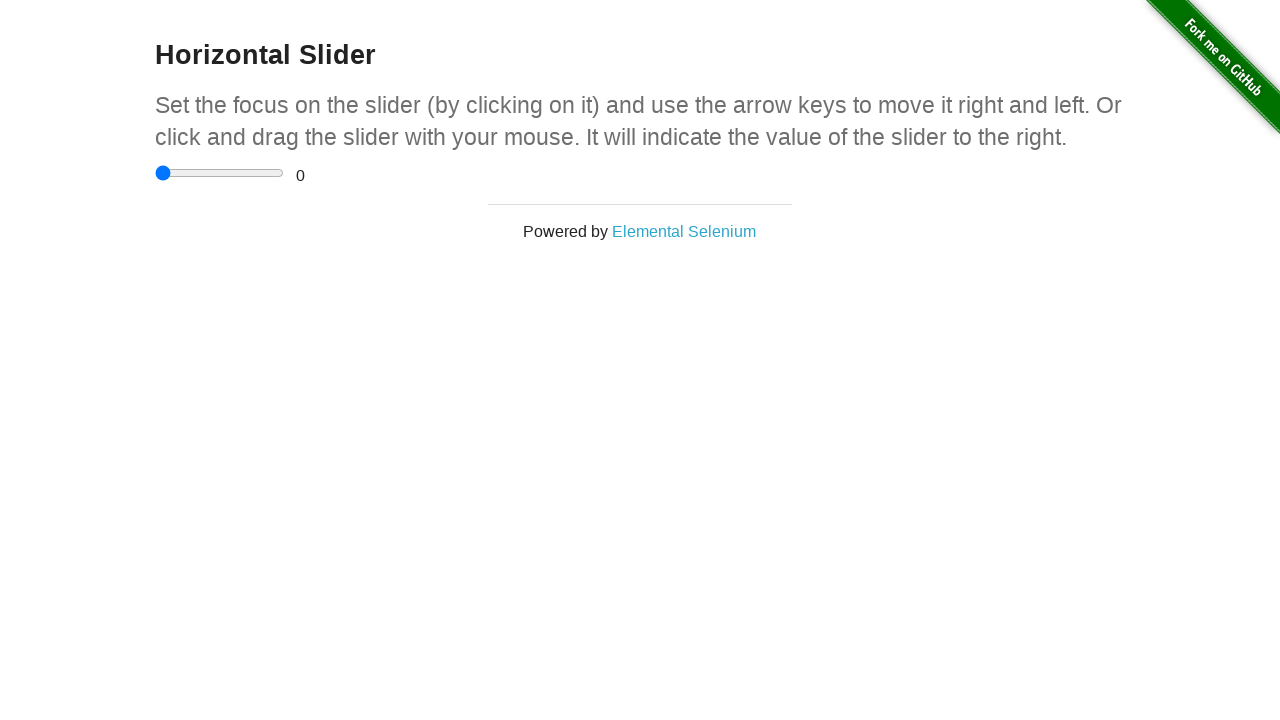

Clicked on horizontal slider to focus it at (220, 173) on input[type='range']
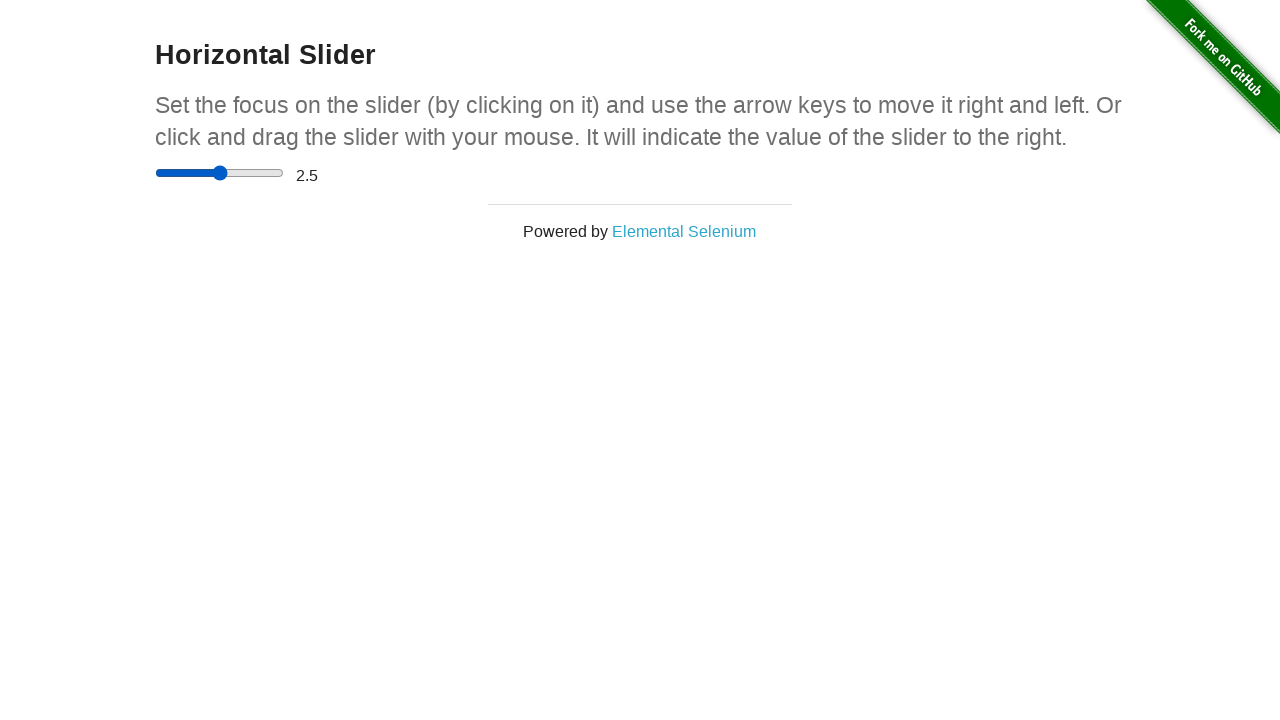

Pressed ArrowRight key (1st time)
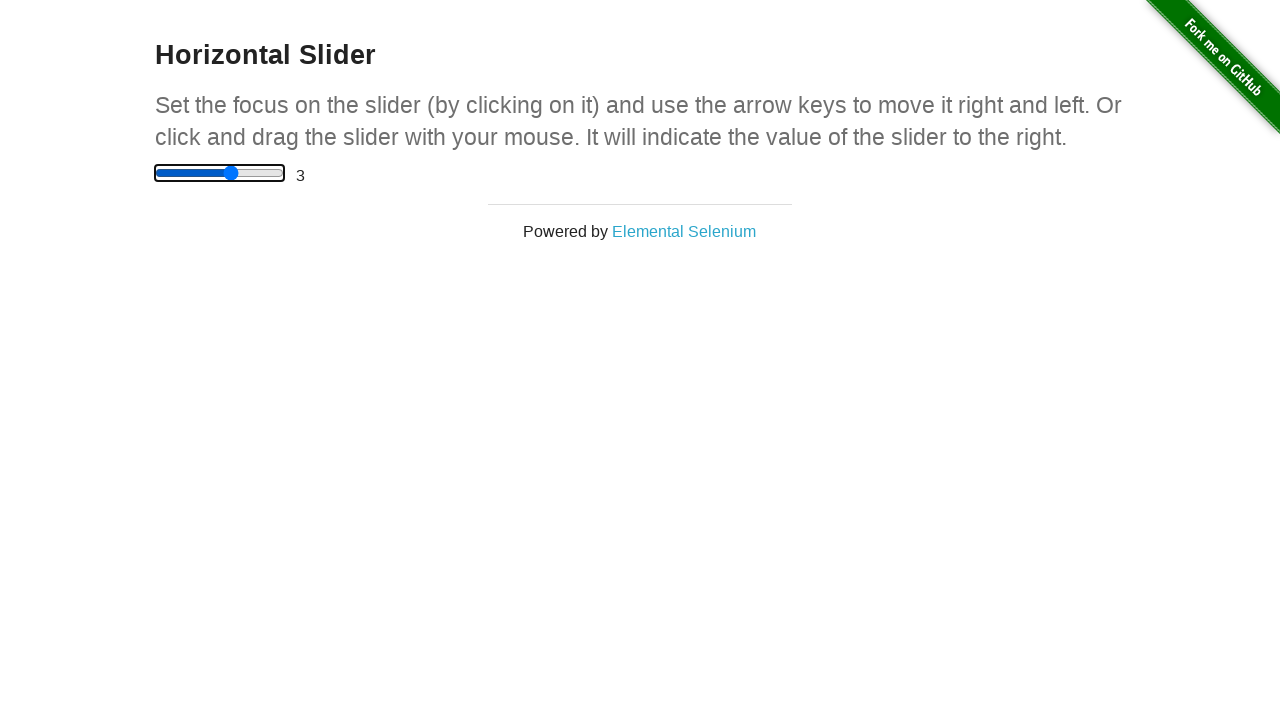

Pressed ArrowRight key (2nd time)
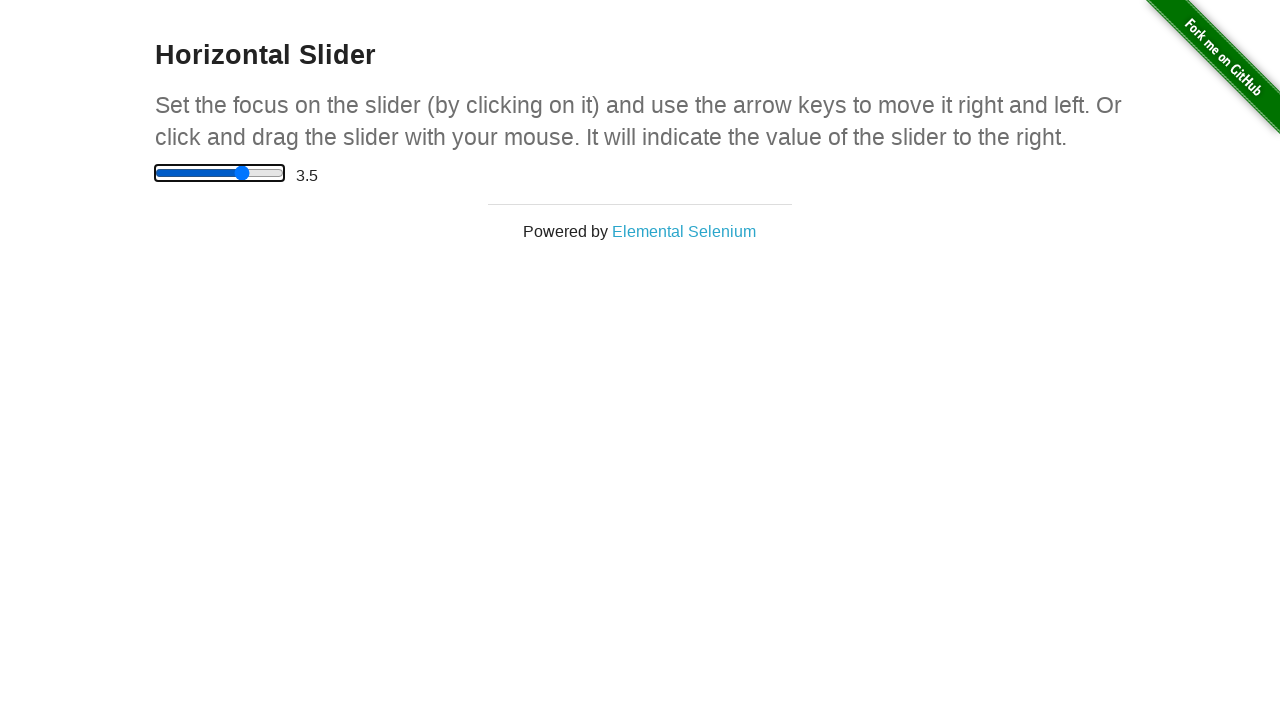

Pressed ArrowLeft key (1st time)
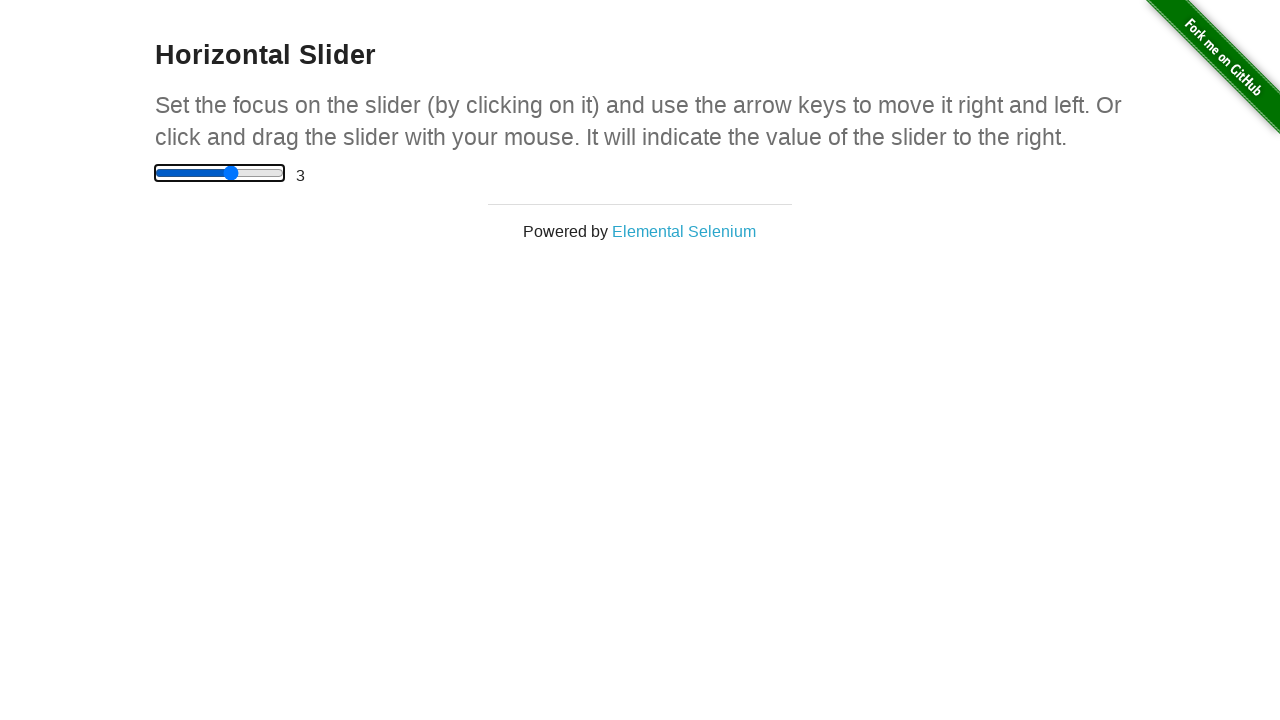

Pressed ArrowLeft key (2nd time)
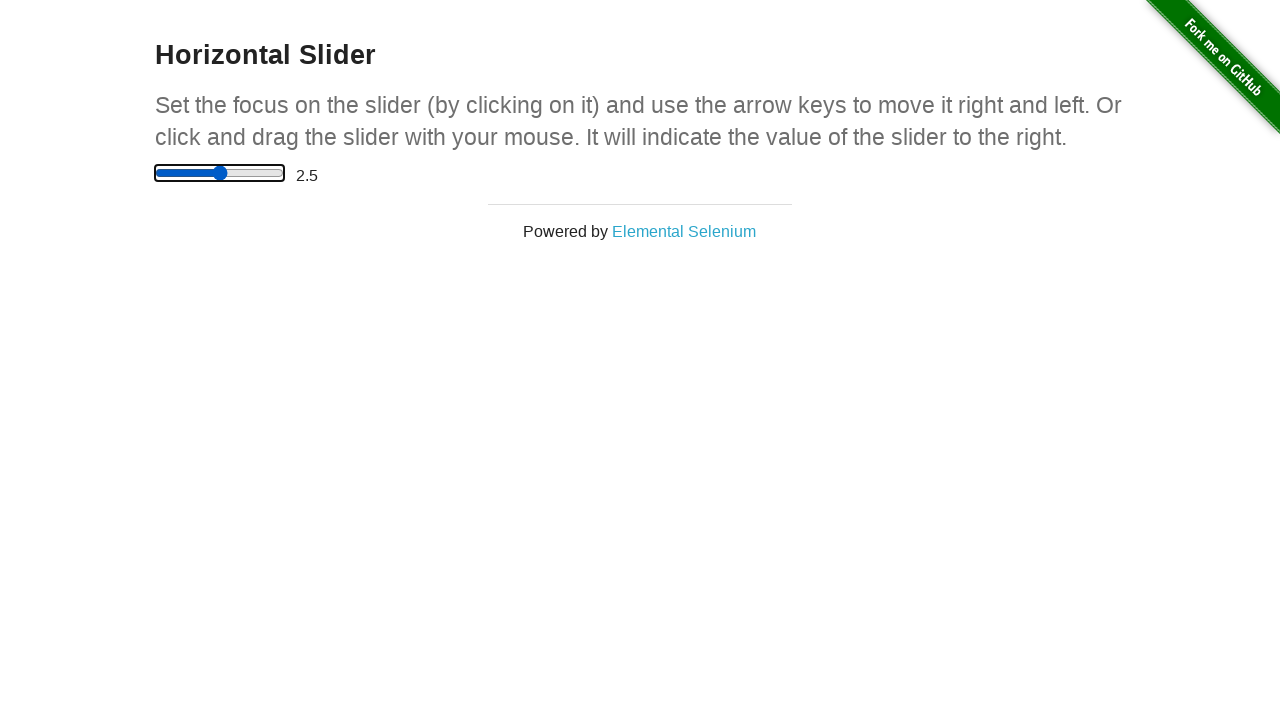

Pressed ArrowRight key (3rd time)
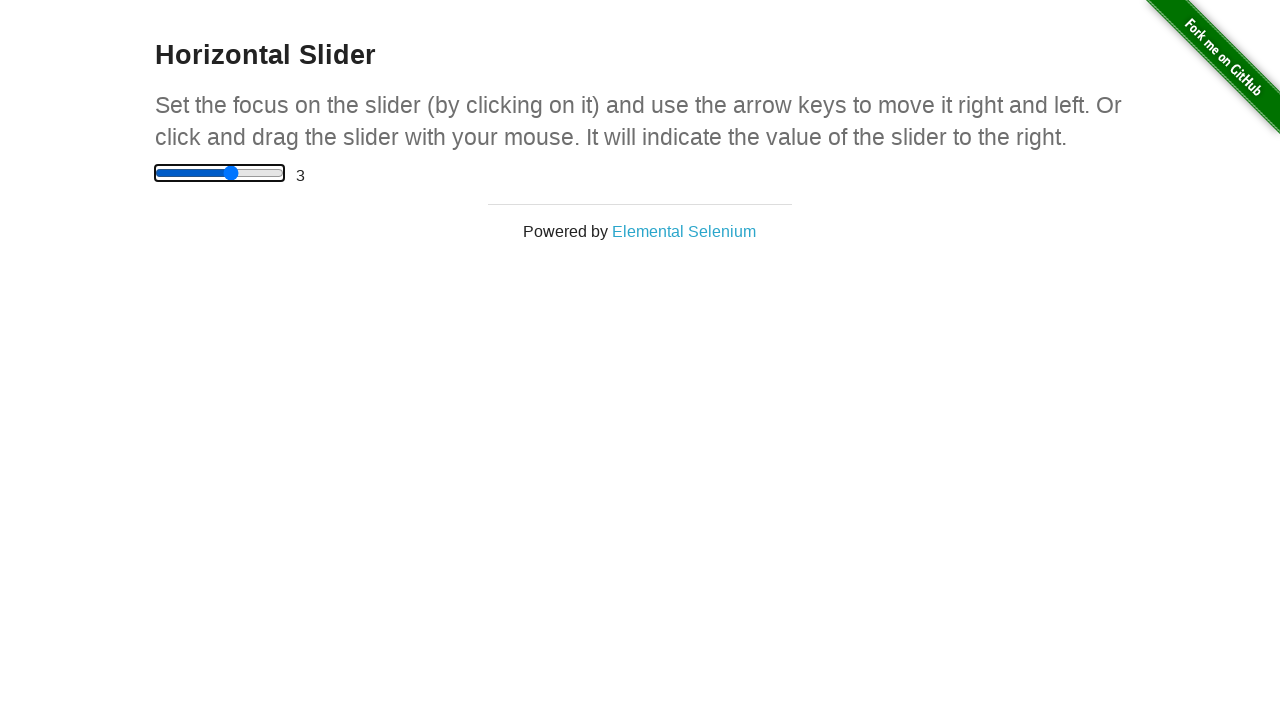

Pressed ArrowRight key (4th time)
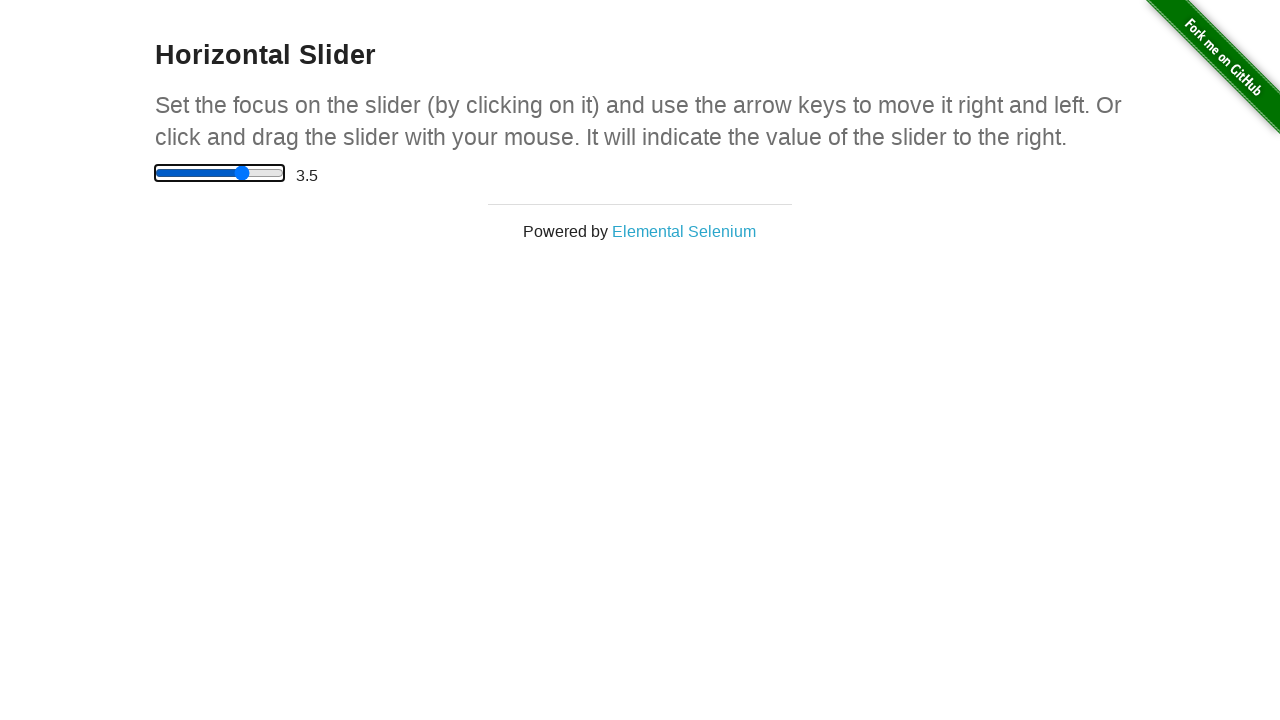

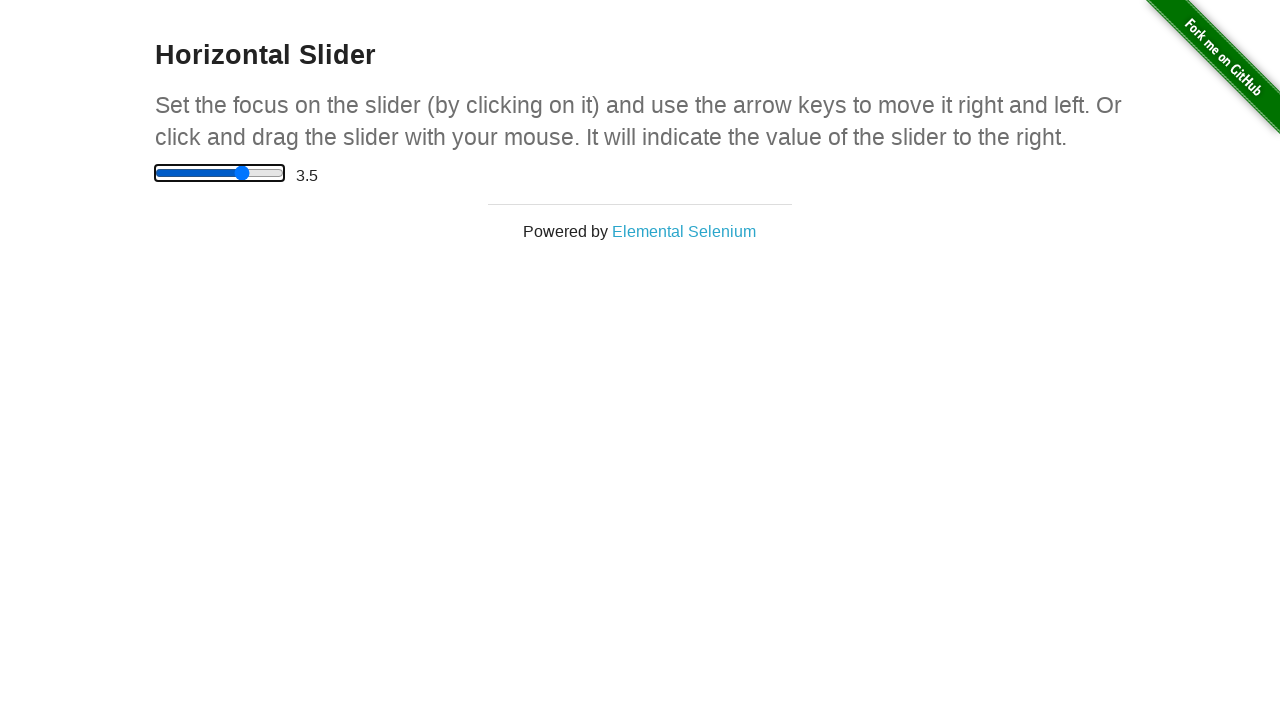